Tests XPath locators for selecting elements by path and attributes

Starting URL: https://bootswatch.com/default

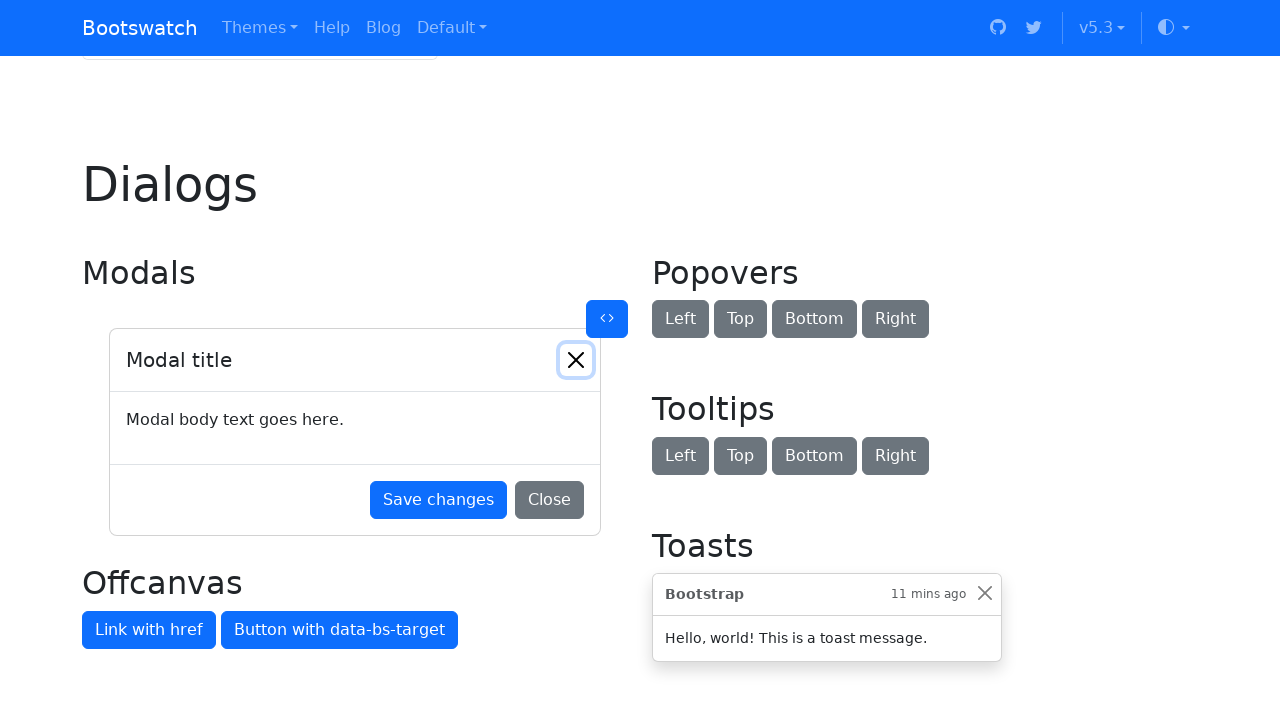

Highlighted all h1 elements using XPath locator
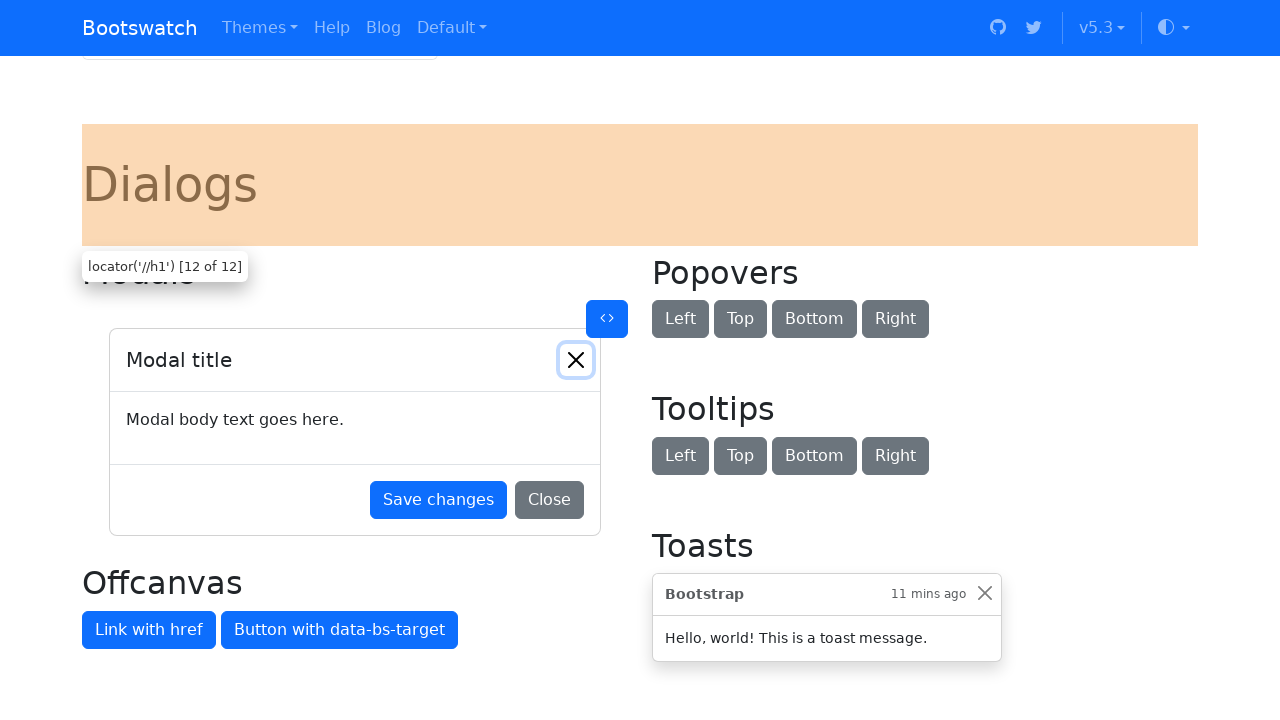

Highlighted h1 element with id='navbars' using XPath attribute selector
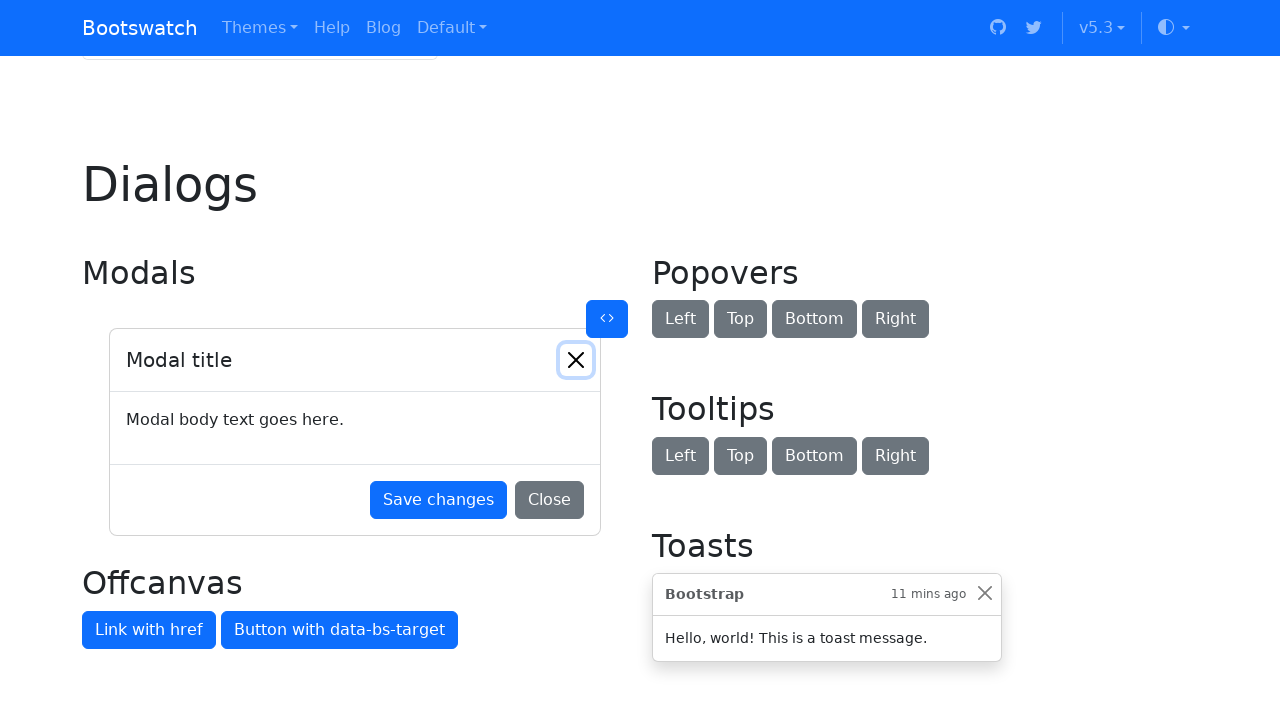

Highlighted input field with readonly attribute using XPath
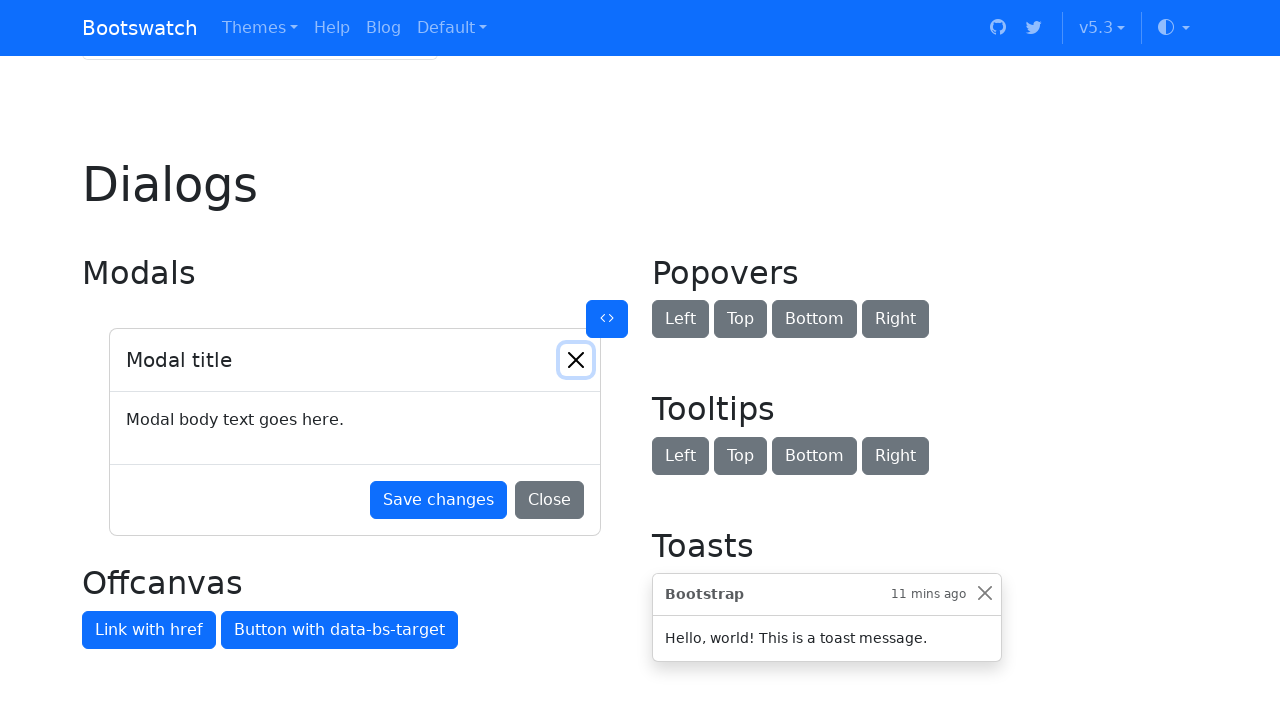

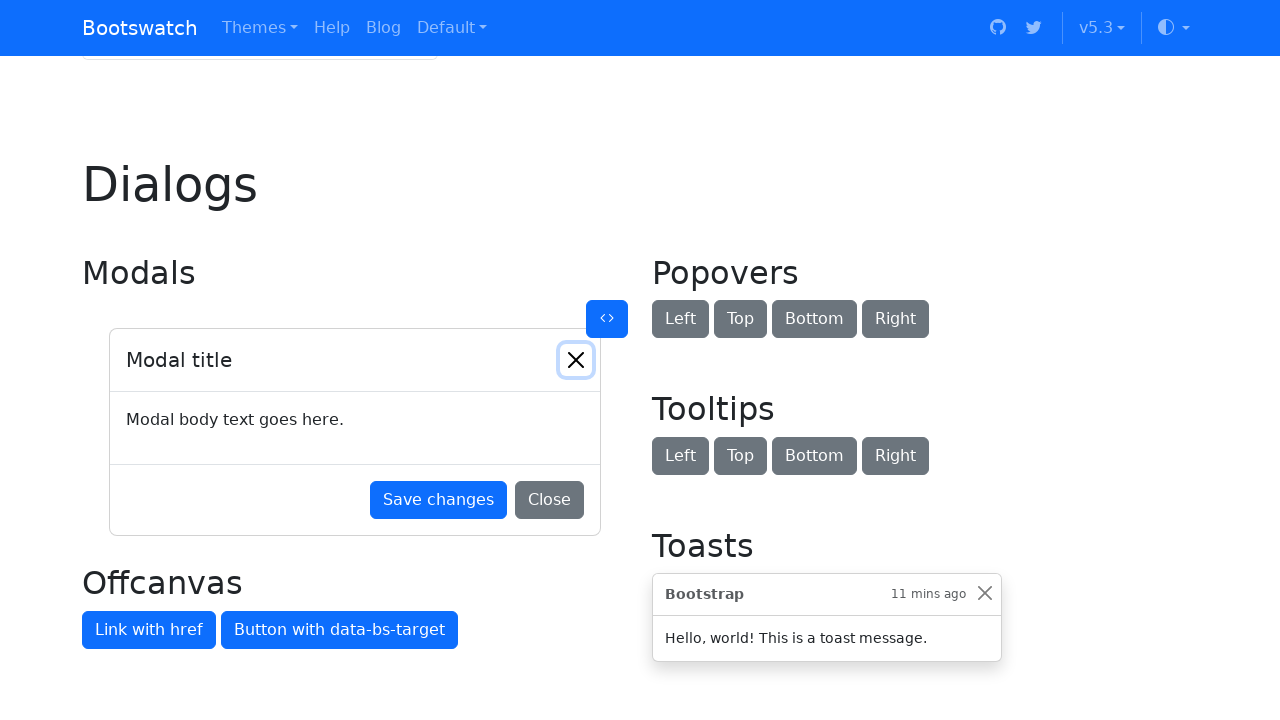